Tests browser navigation functionality by navigating to a GitHub repository page, then going back, forward, and reloading the page.

Starting URL: https://github.com/hardkoded/puppeteer-sharp

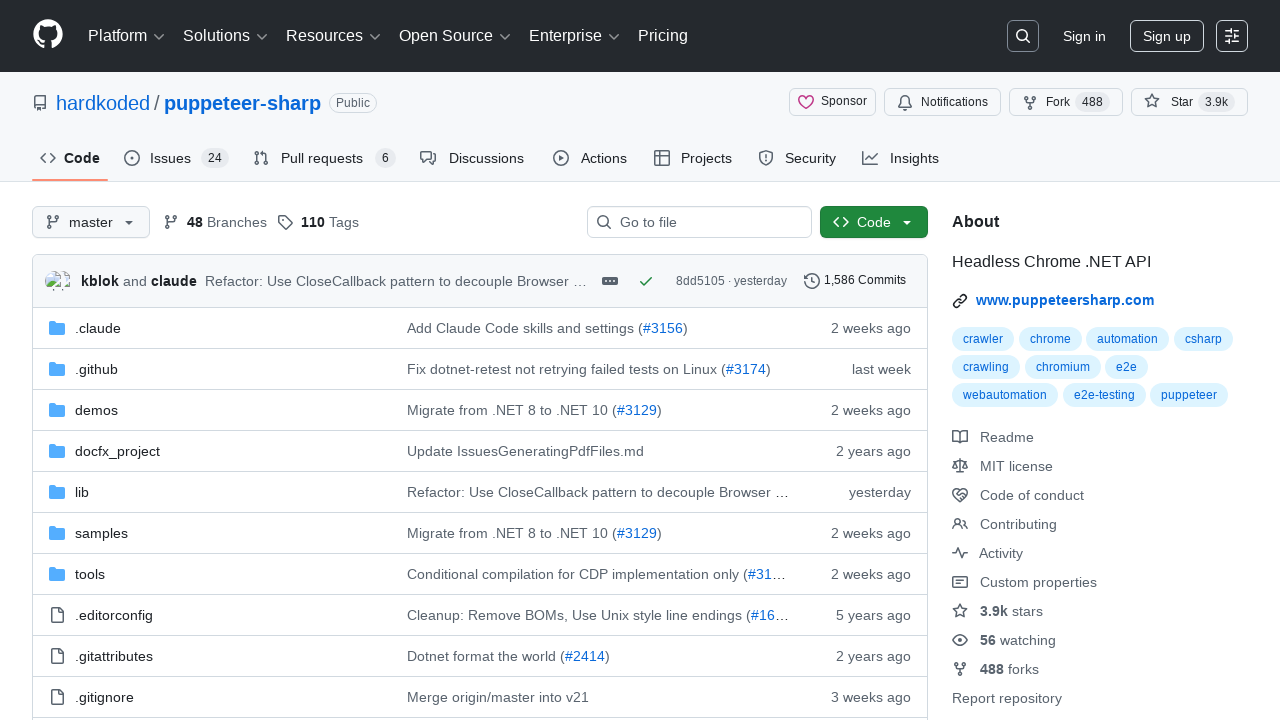

Navigated to GitHub puppeteer-sharp repository
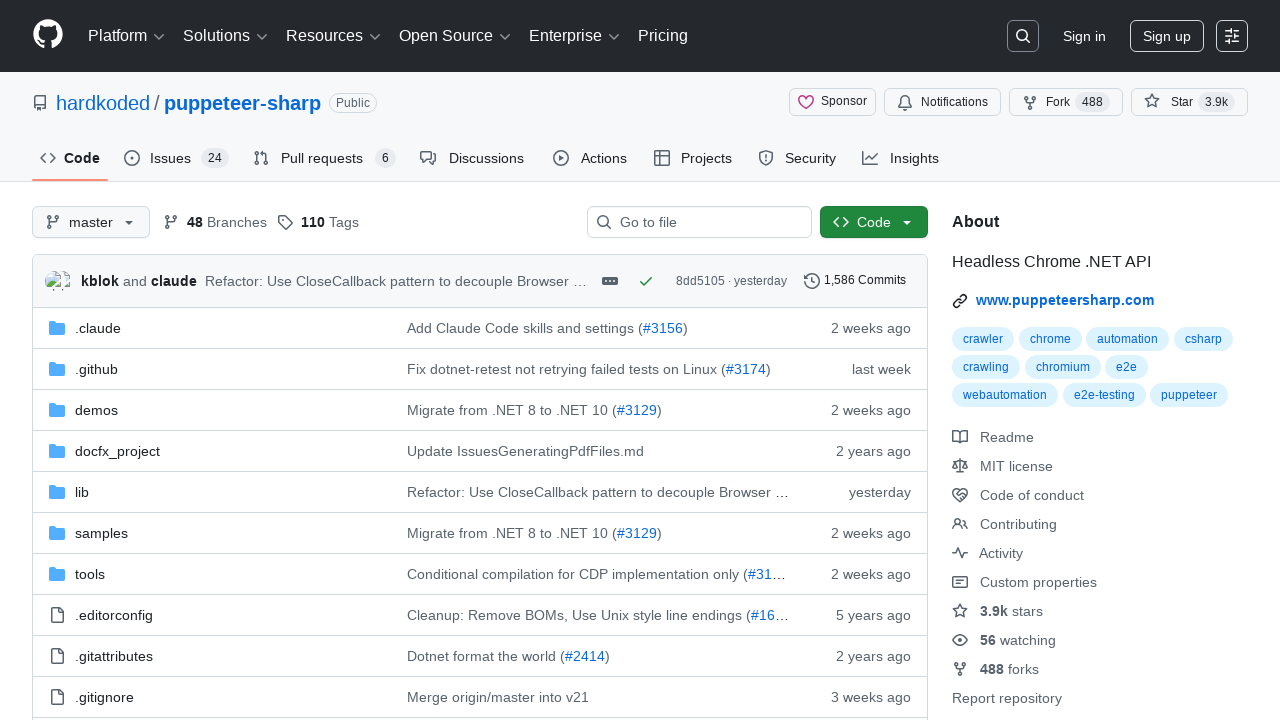

Navigated back in browser history
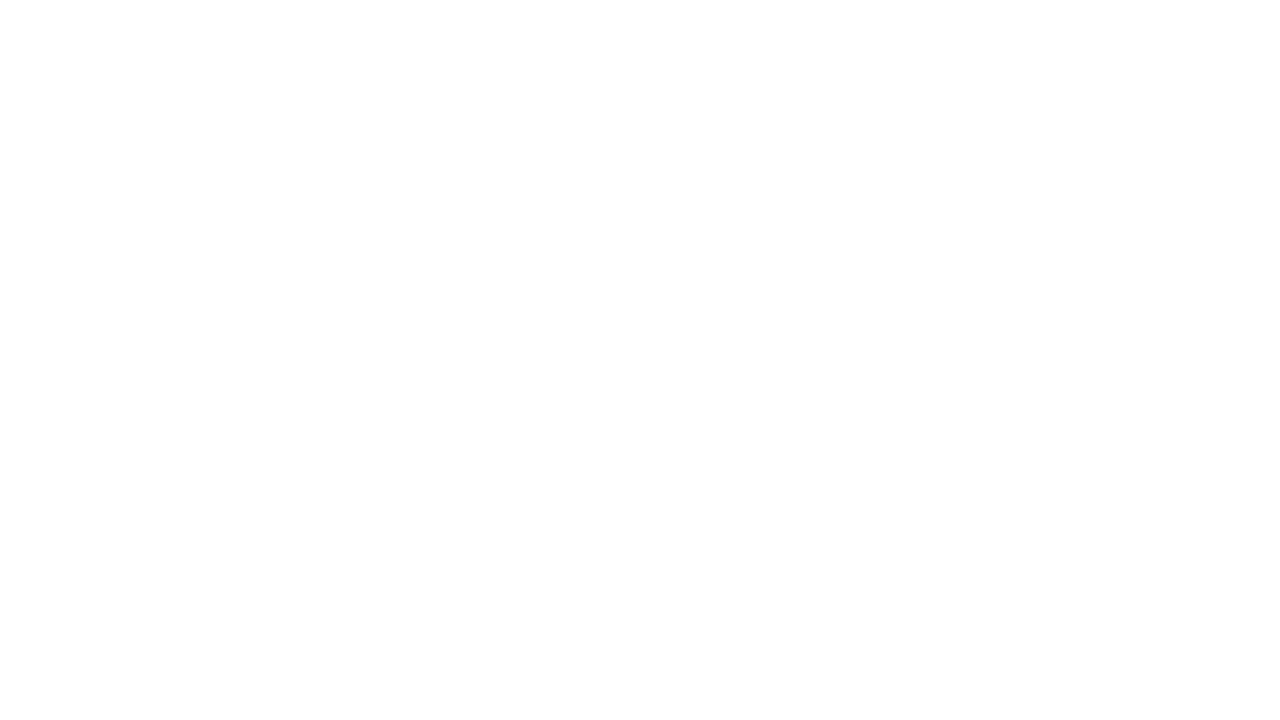

Navigated forward in browser history
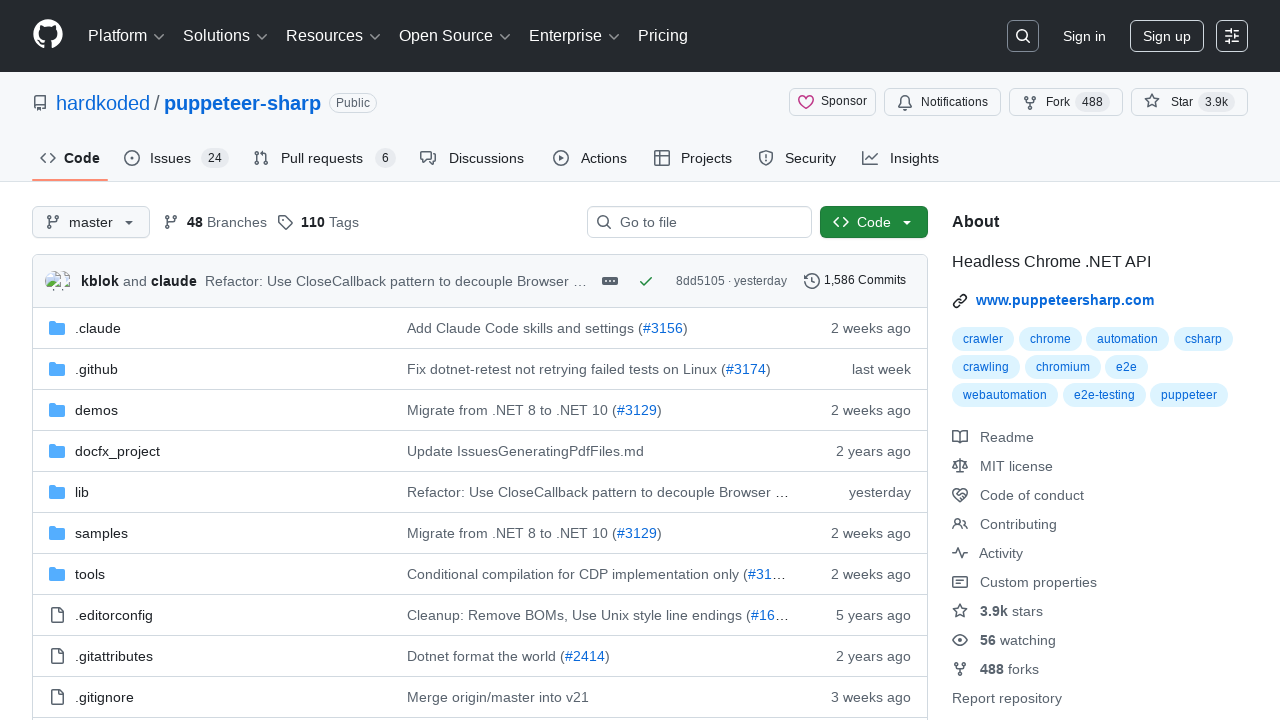

Reloaded the current page
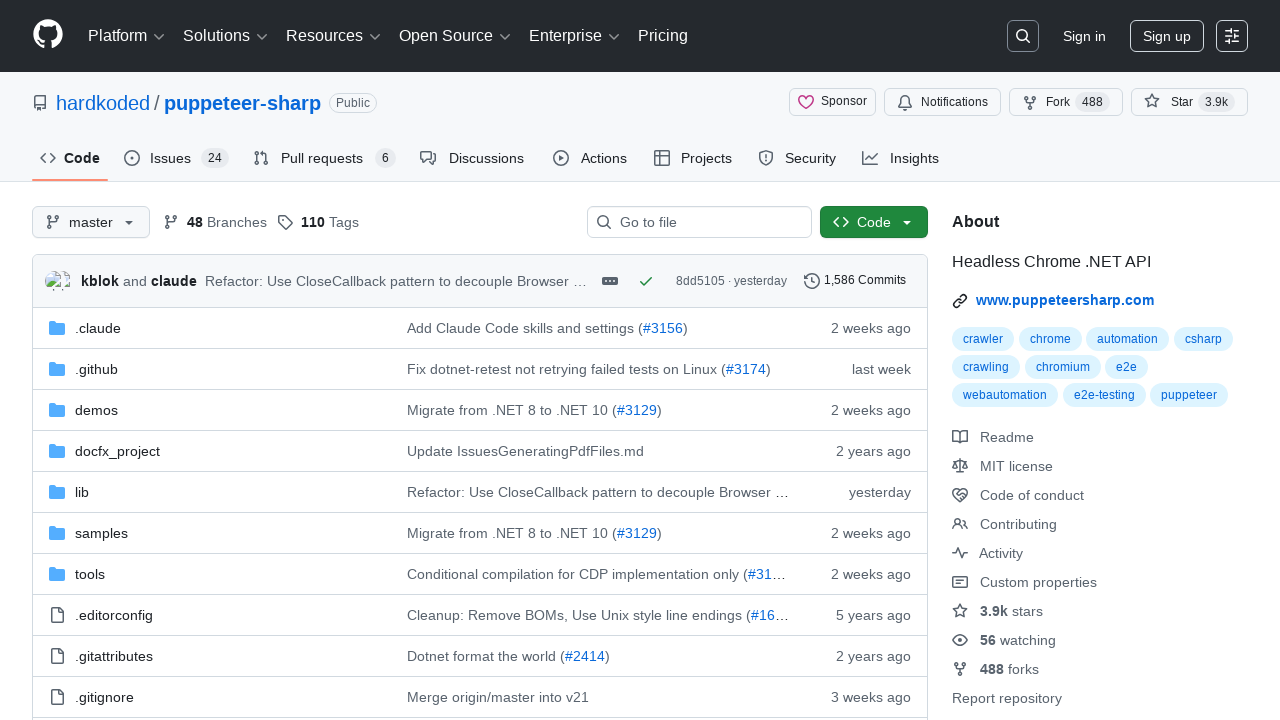

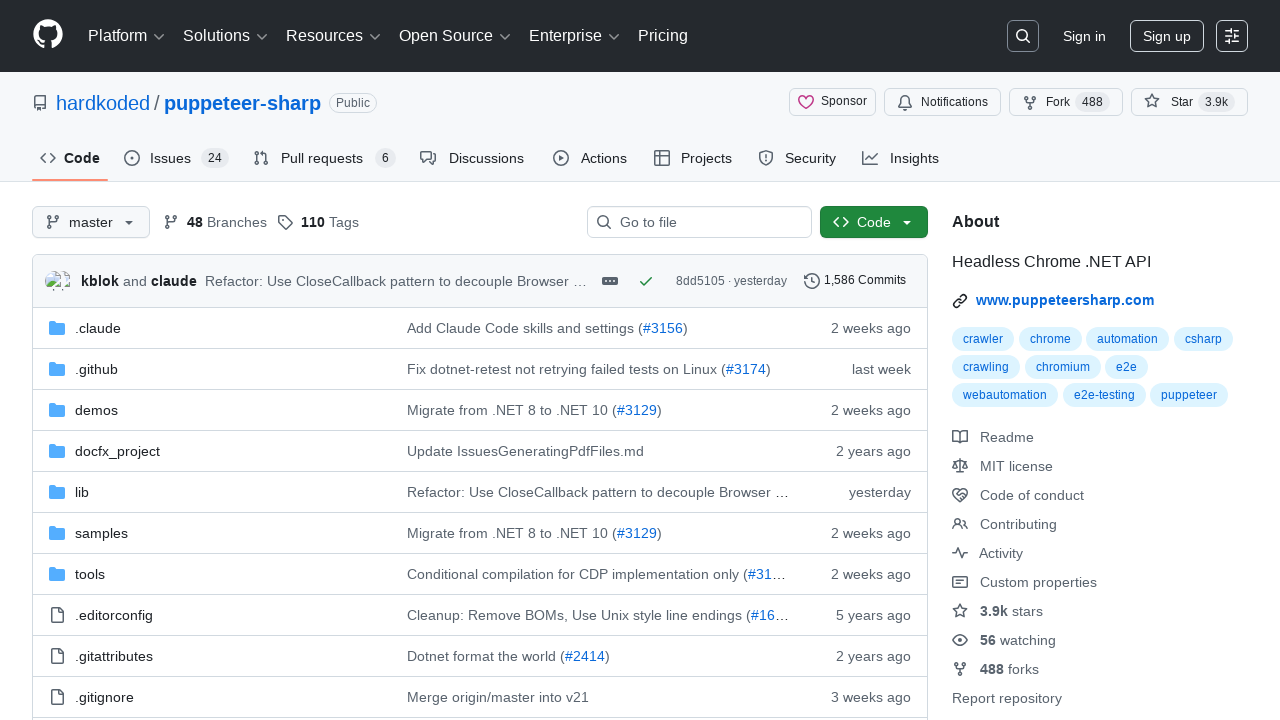